Navigates to Testify Ltd's contact page and clicks on the "About us" link after waiting for it to become visible.

Starting URL: https://www.testifyltd.com/contact

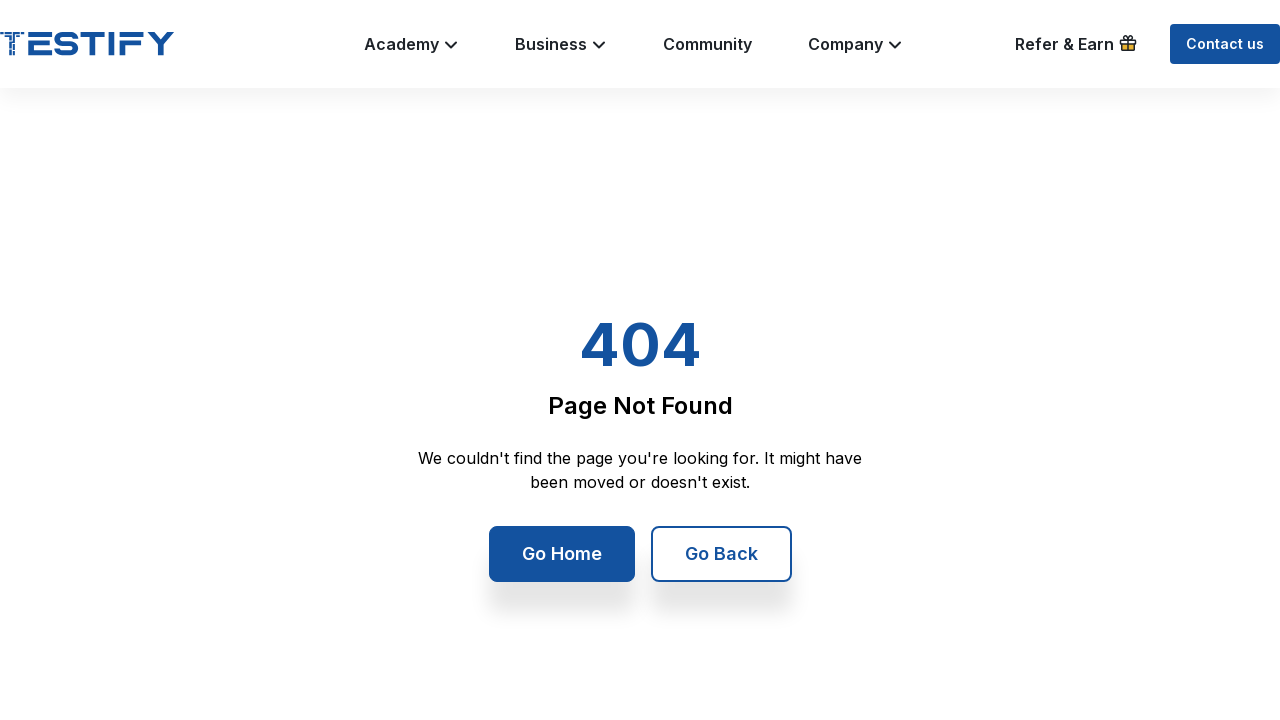

Navigated to Testify Ltd contact page
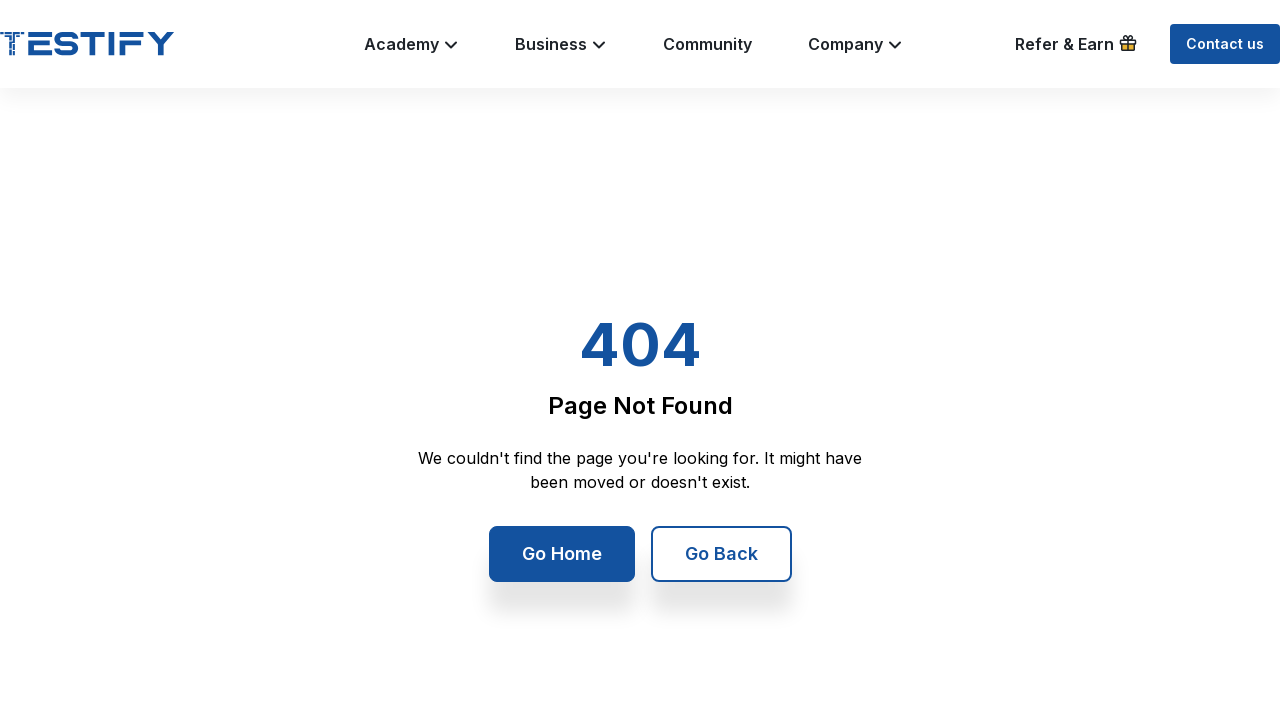

Waited for 'About us' link to become visible
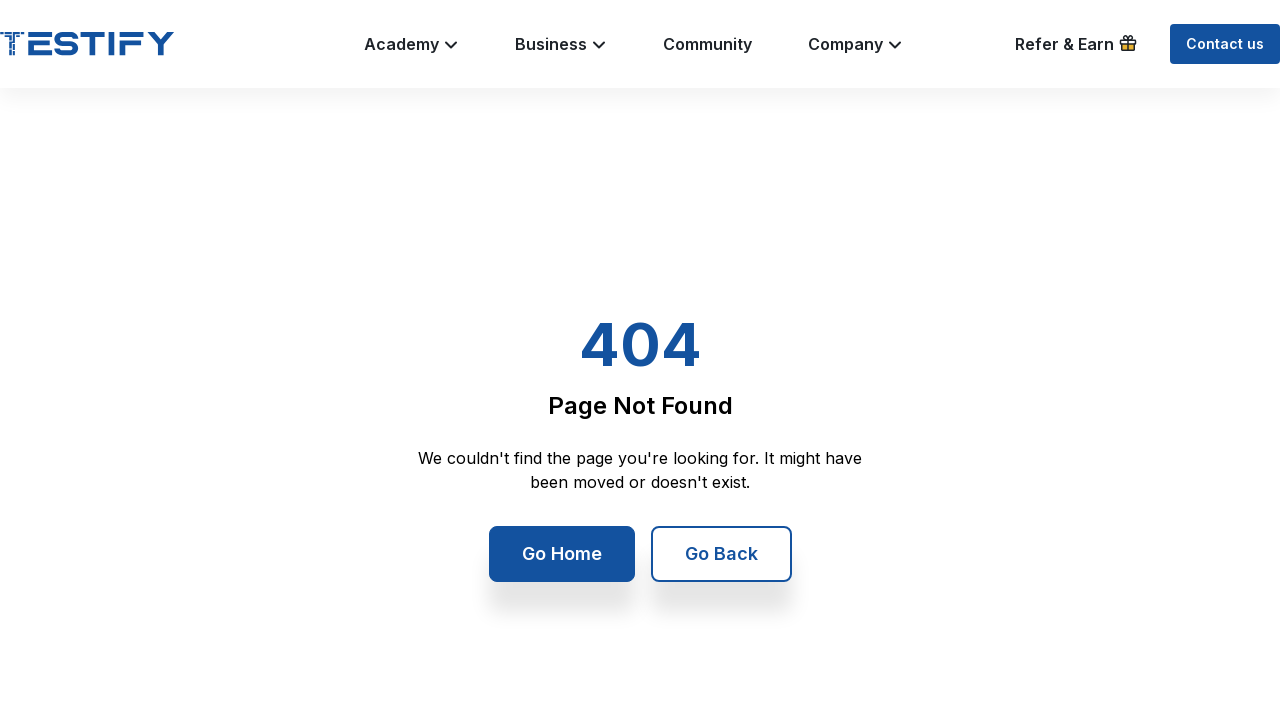

Clicked on 'About us' link at (351, 377) on text=About us
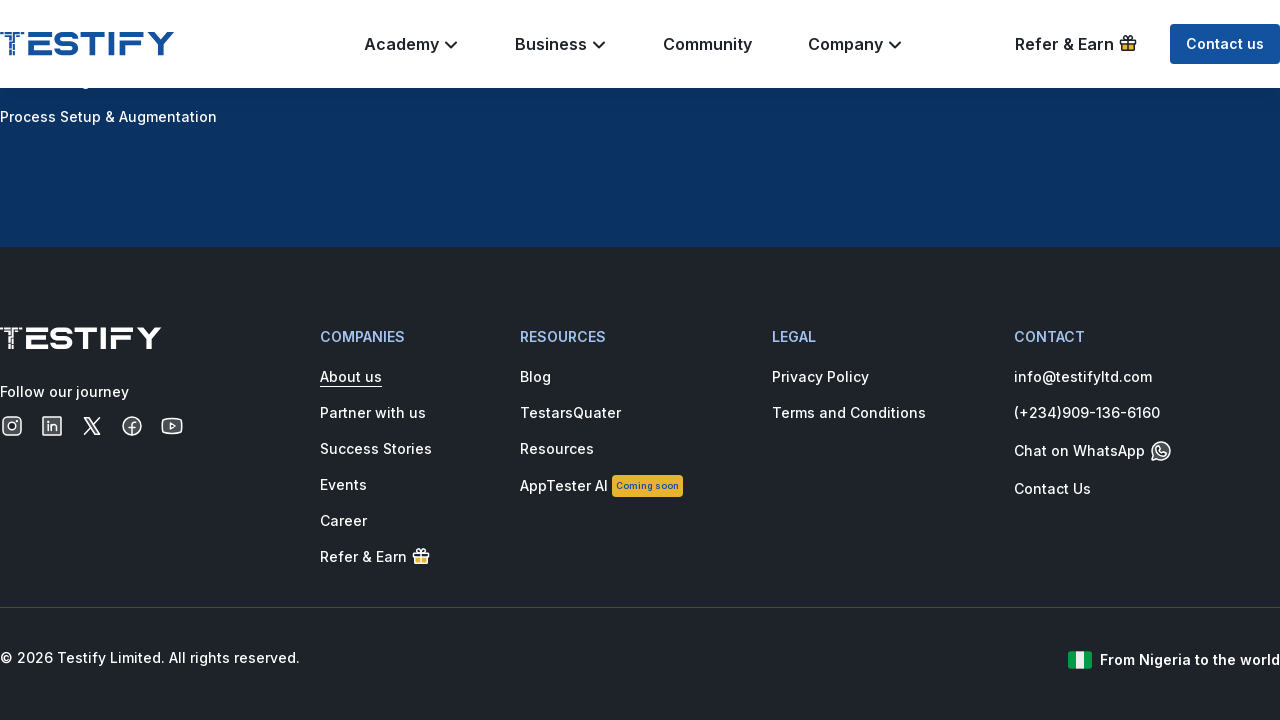

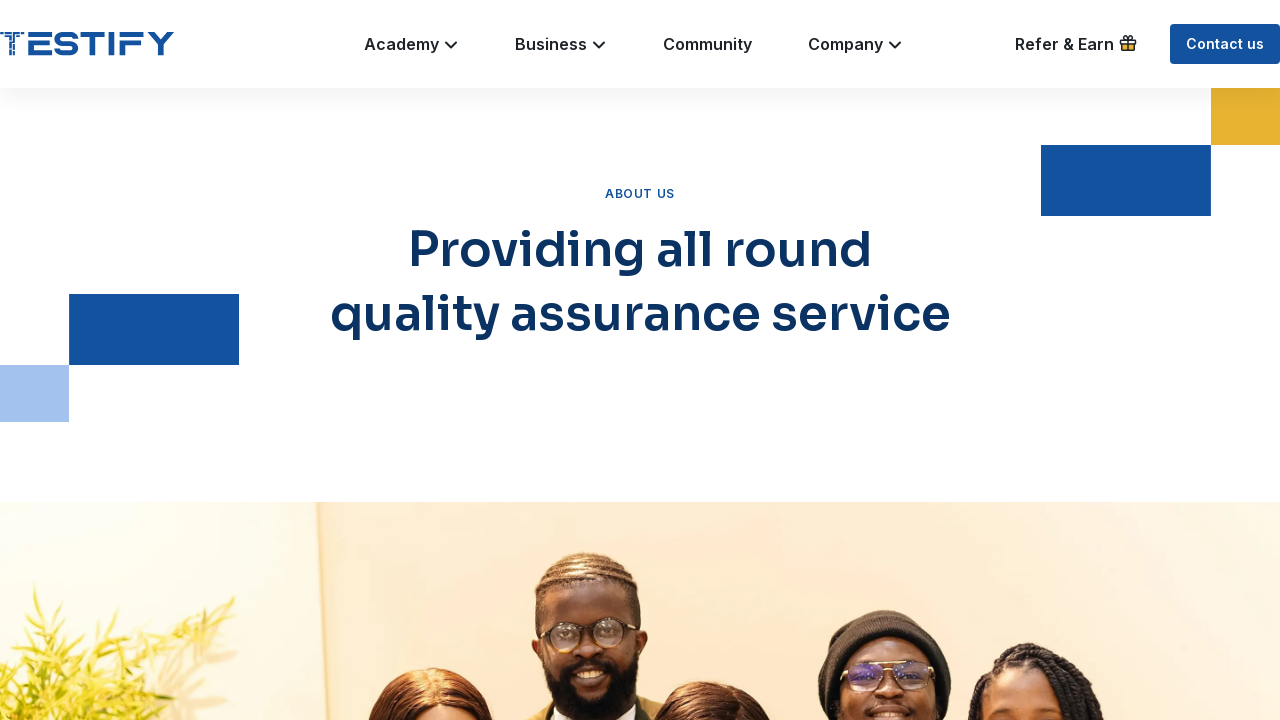